Tests table interaction on a demo site by locating the "Books & Authors" table, verifying its structure, and iterating through table rows and columns to verify elements are accessible.

Starting URL: https://chandanachaitanya.github.io/selenium-practice-site/

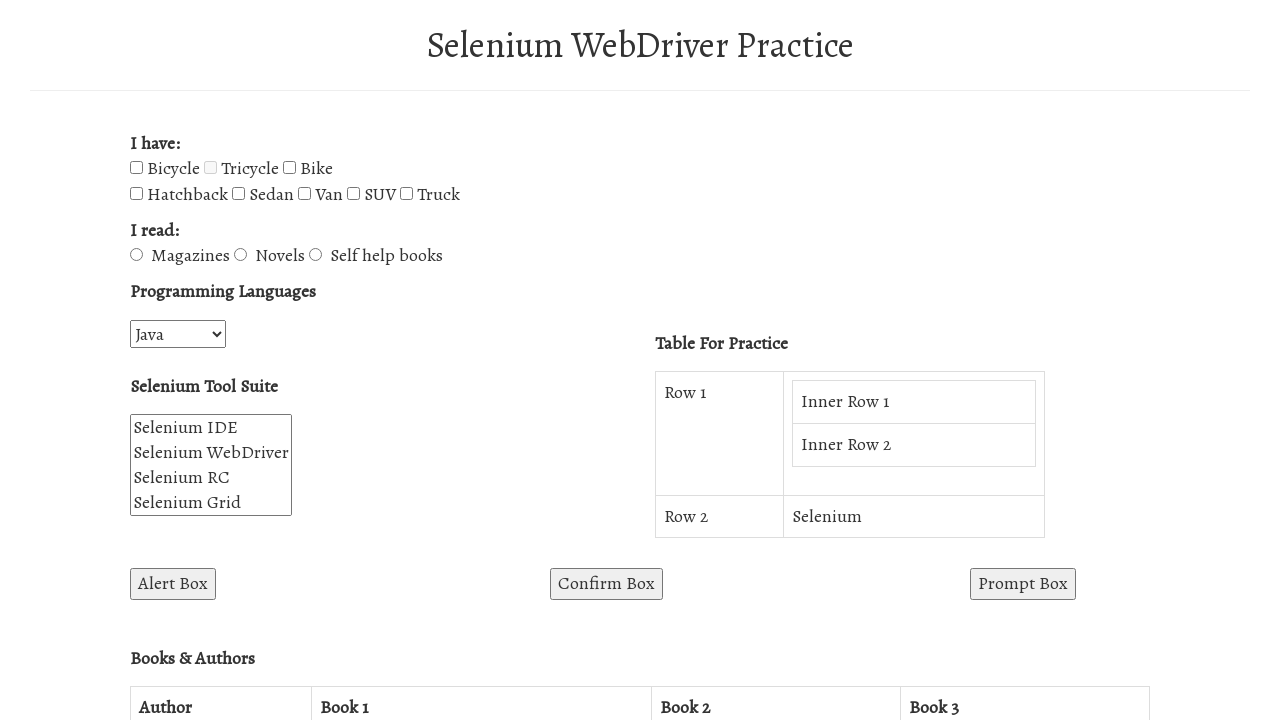

Waited for Books & Authors table to be present
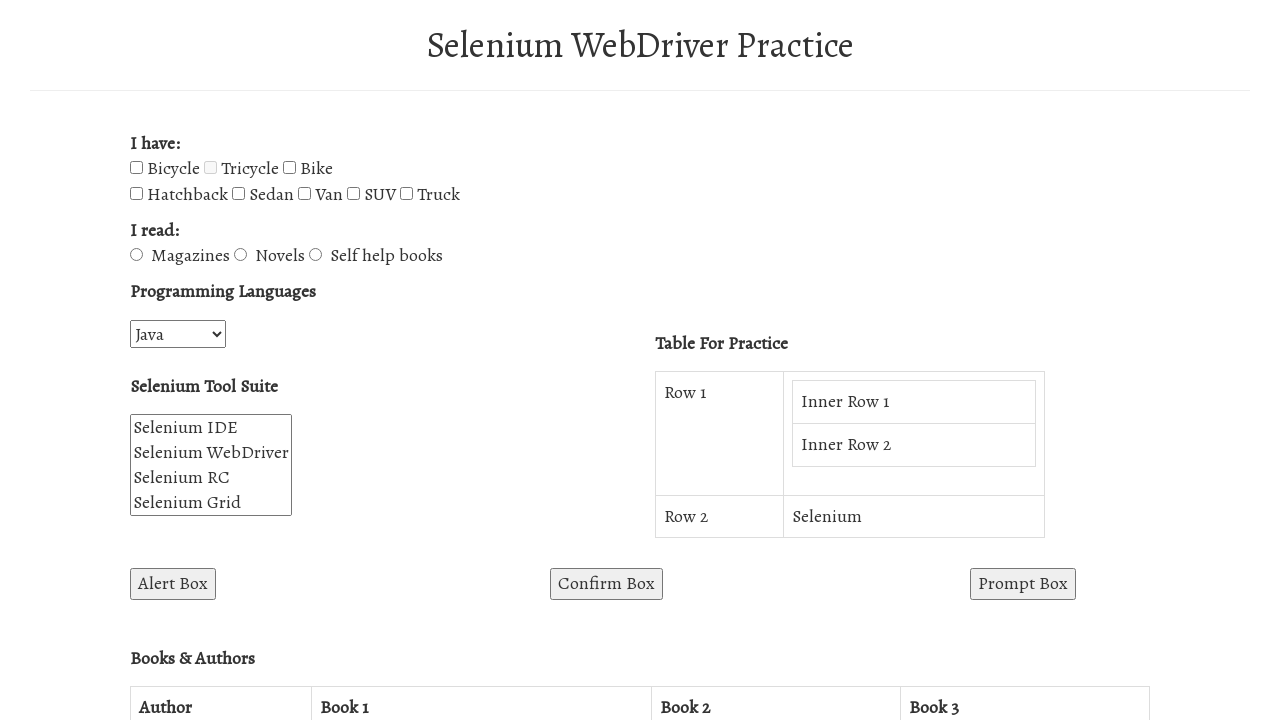

Located the Books & Authors table element
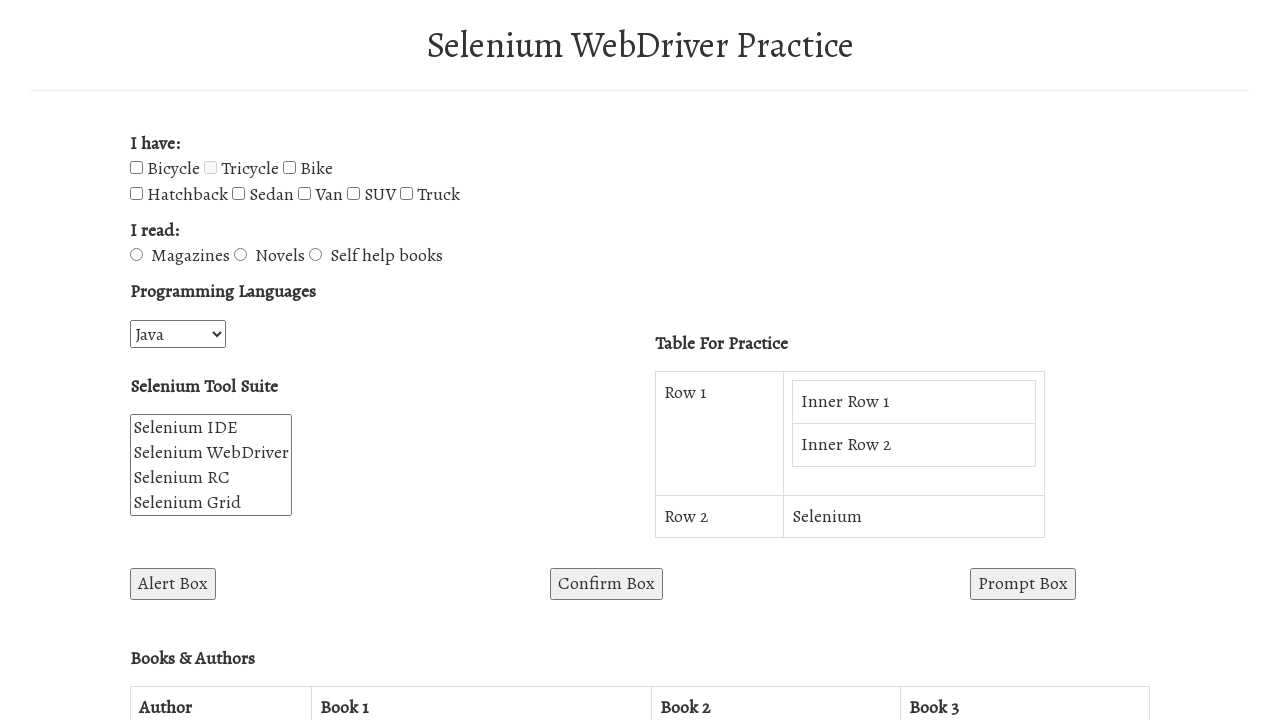

Retrieved all table rows, found 7 rows
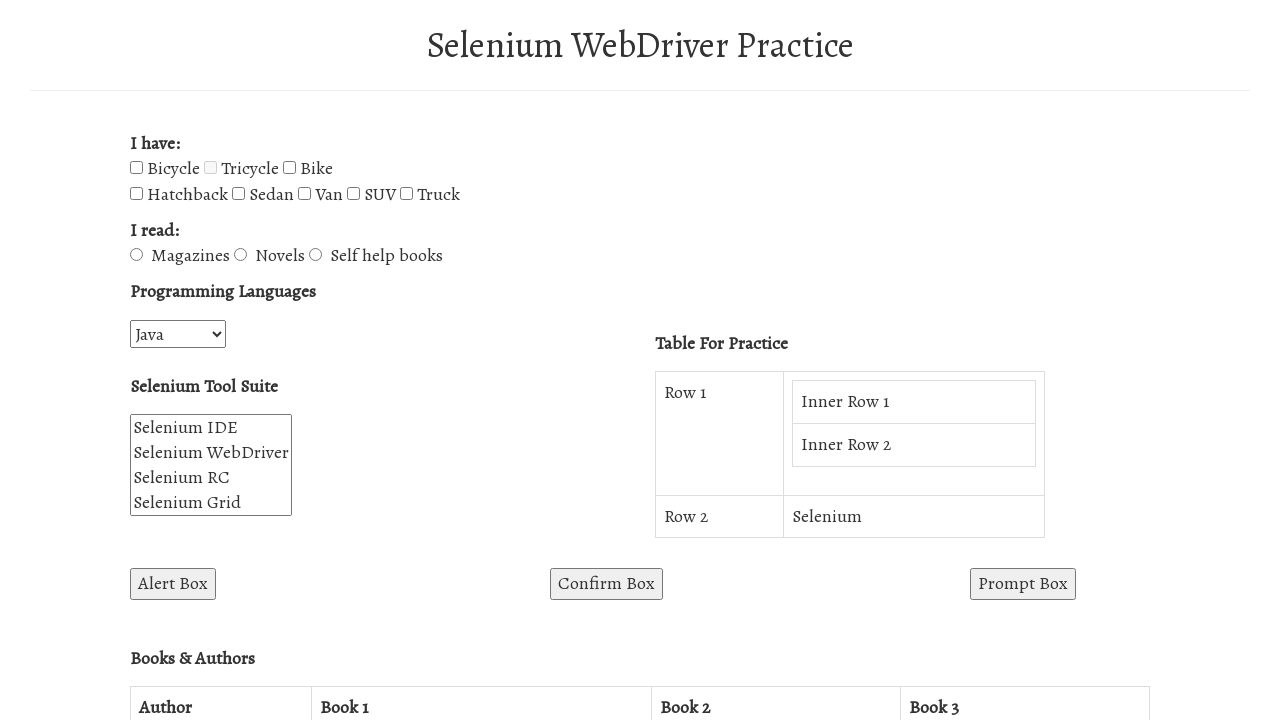

Retrieved column headers, found 4 columns
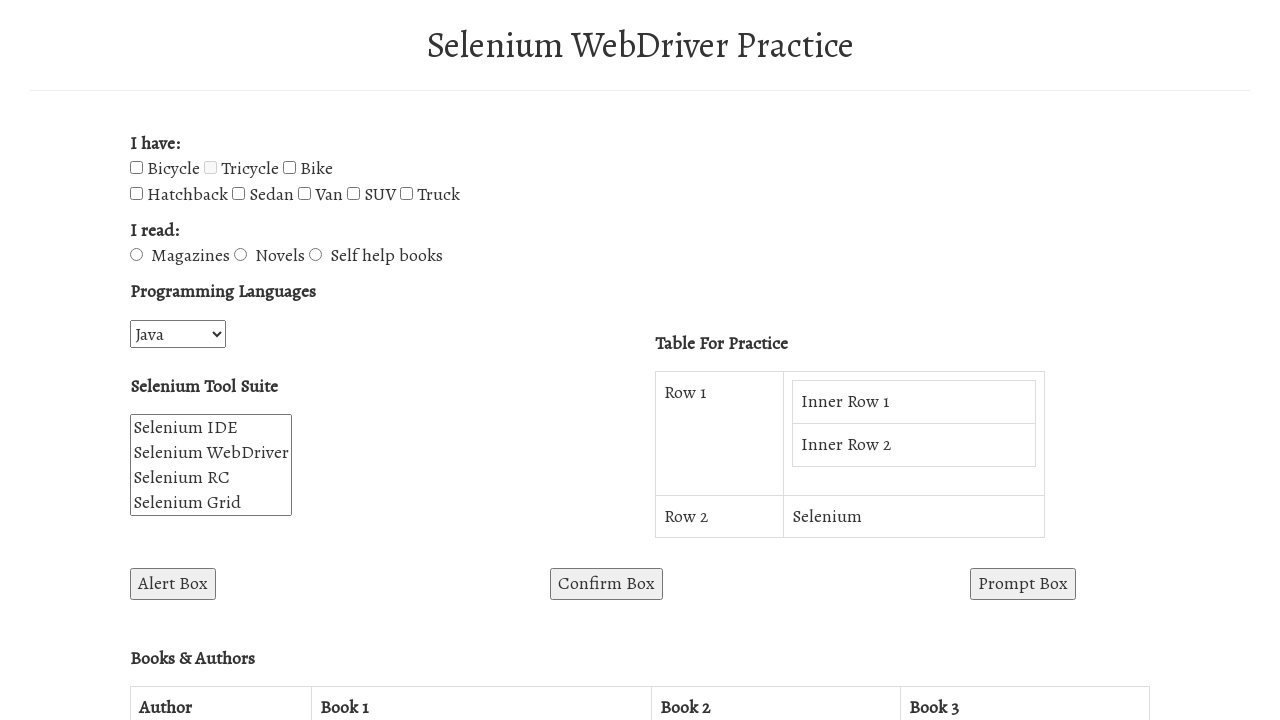

Verified table has header row and data rows
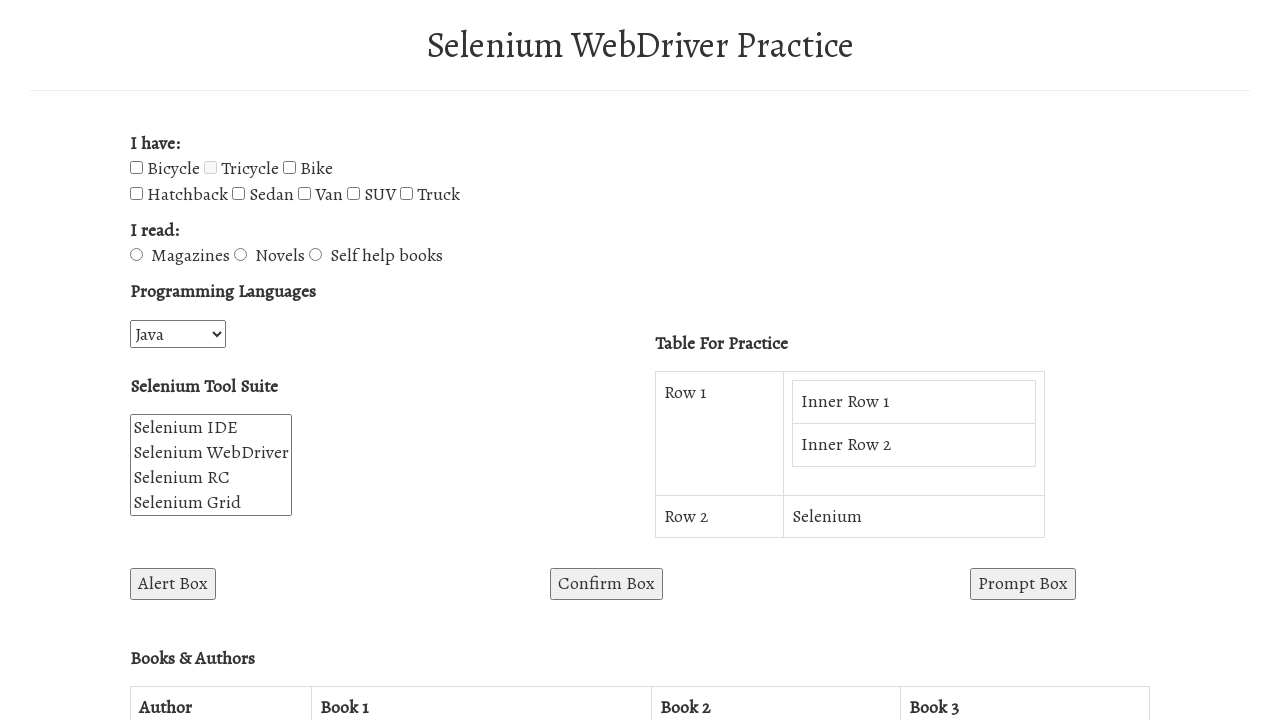

Verified table has at least one column
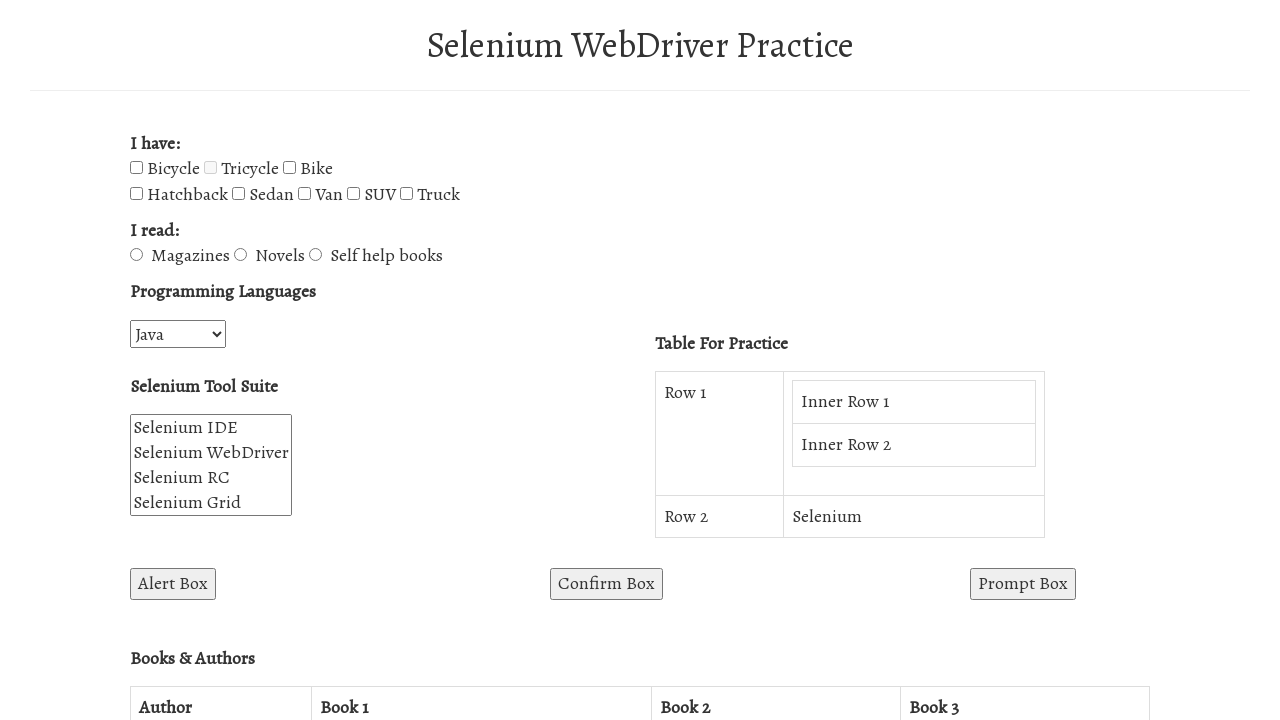

Verified header column 1 is accessible with text: 'Author'
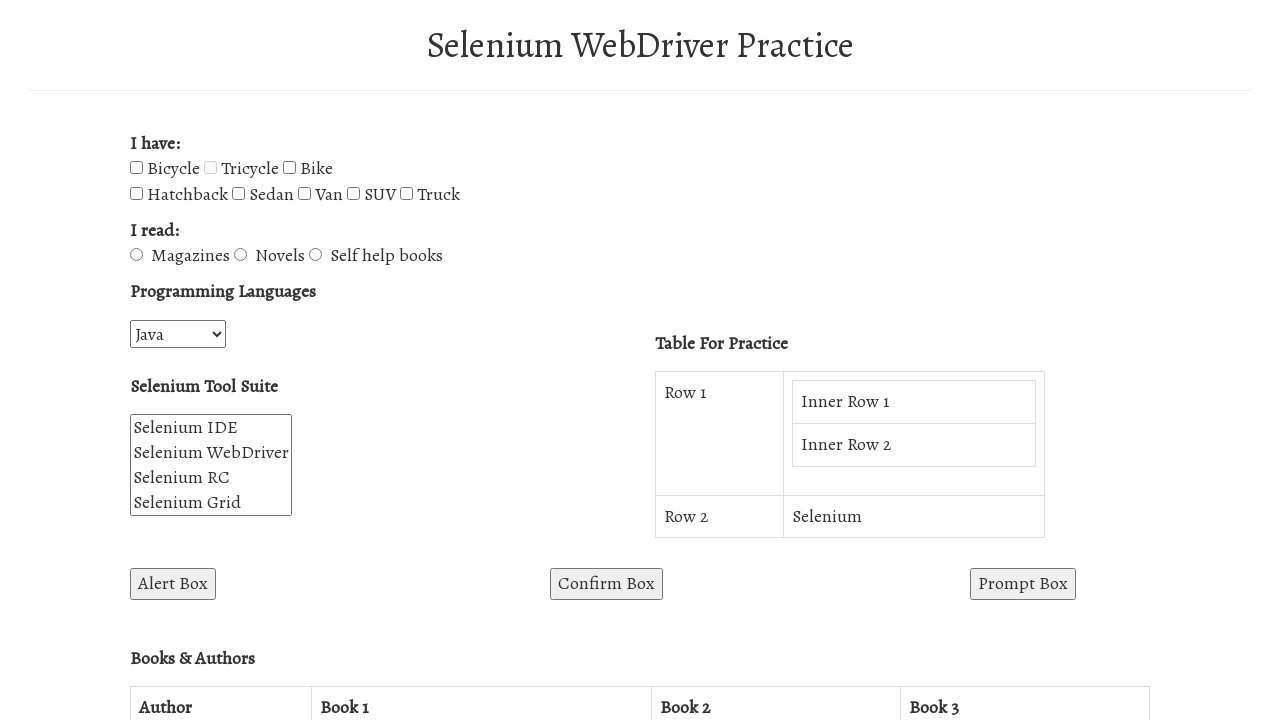

Verified header column 2 is accessible with text: 'Book 1'
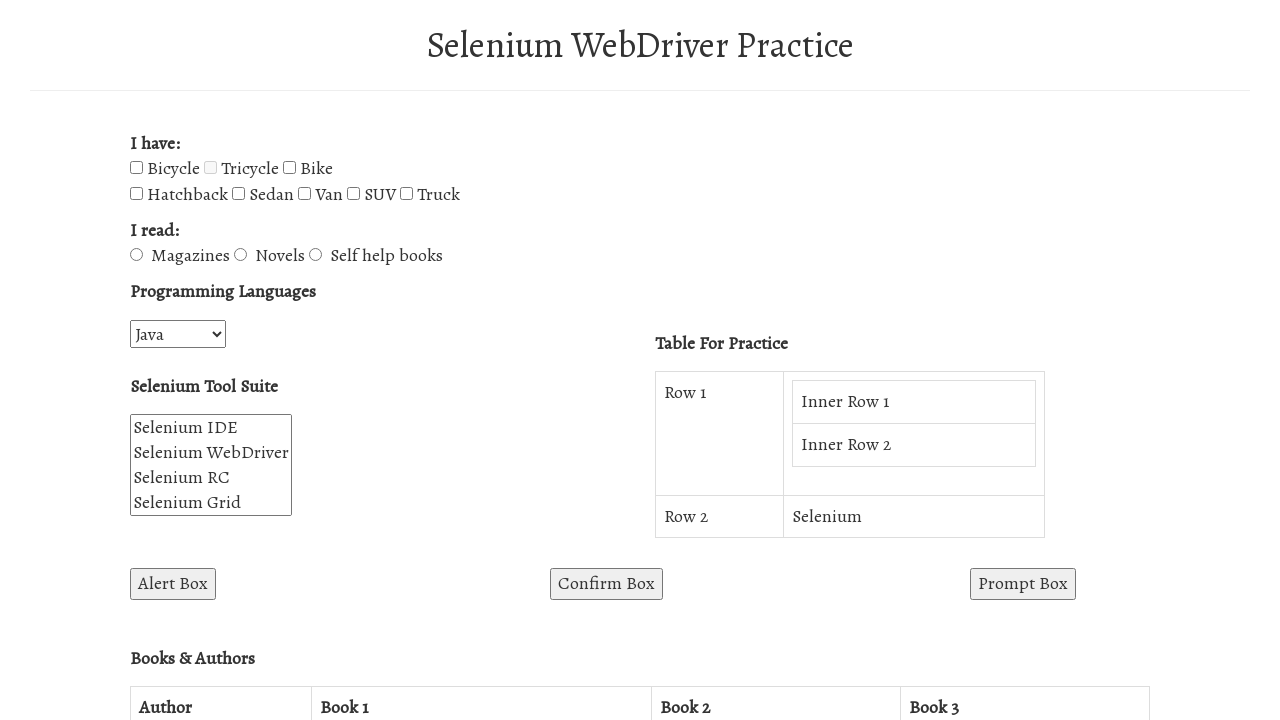

Verified header column 3 is accessible with text: 'Book 2'
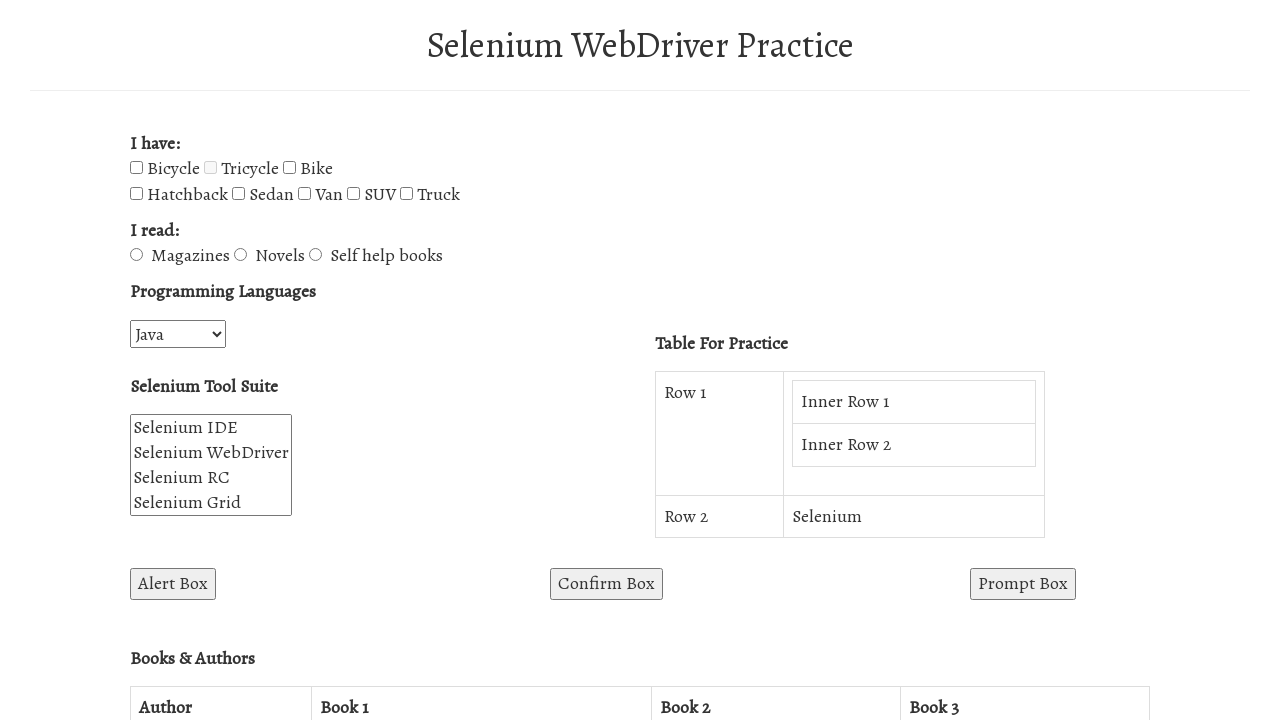

Verified header column 4 is accessible with text: 'Book 3'
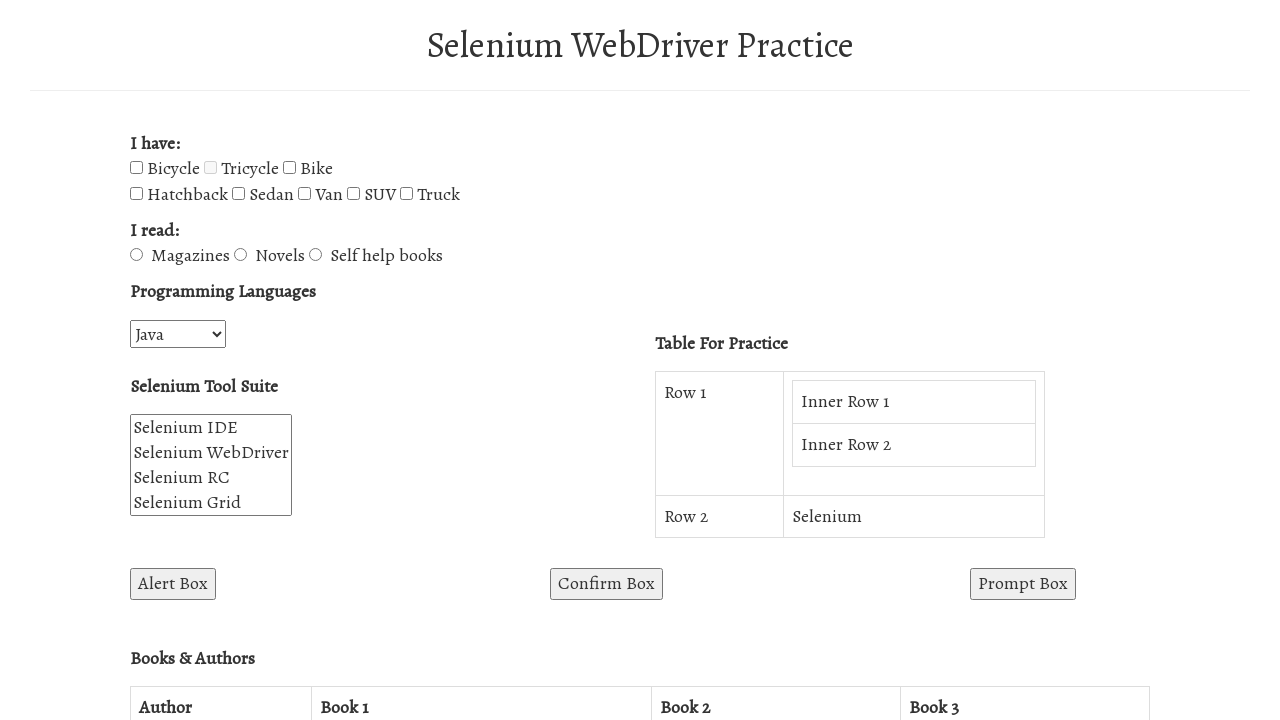

Verified row 2 column 1 is accessible with text: 'William Shakespeare'
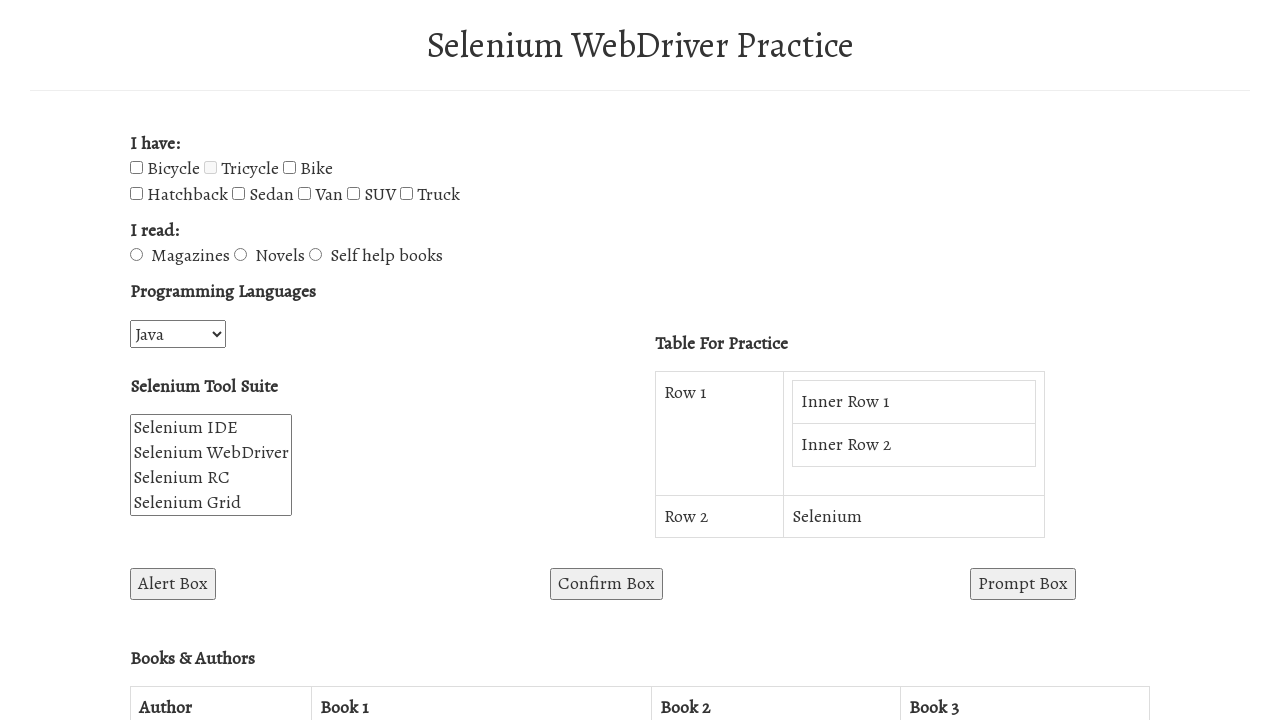

Verified row 2 column 2 is accessible with text: 'Romeo and Juliet'
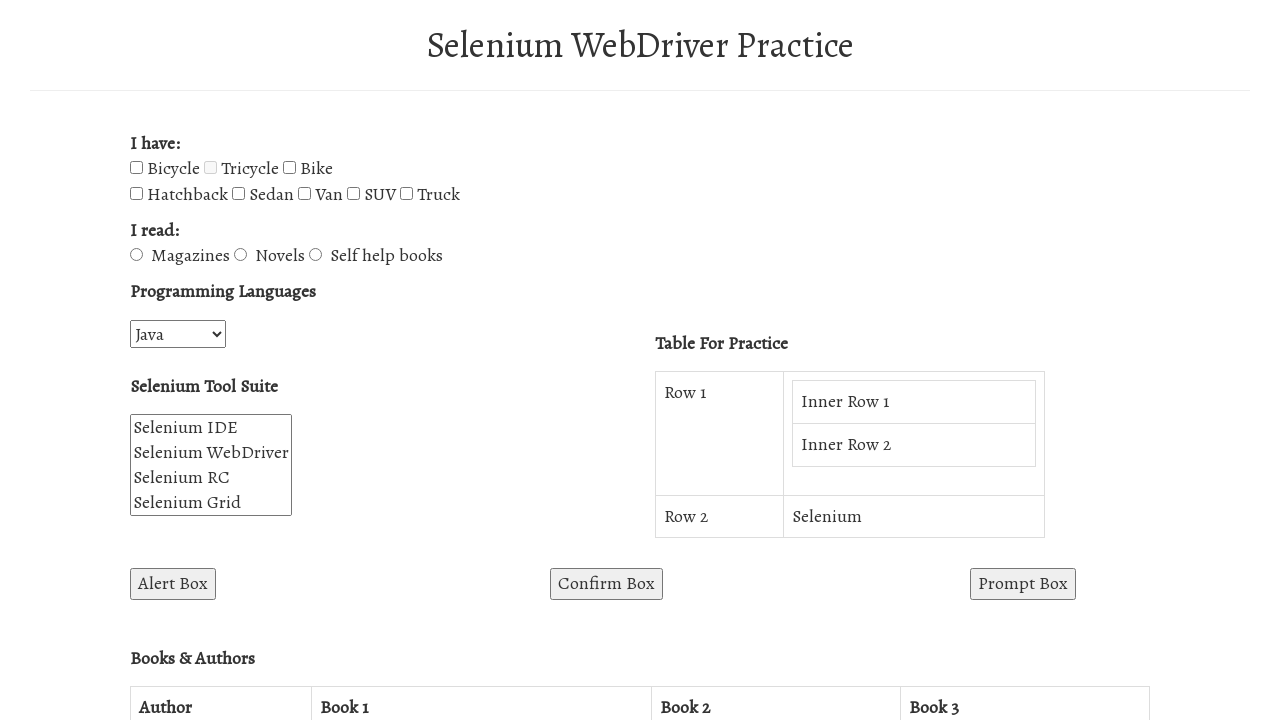

Verified row 2 column 3 is accessible with text: 'A Midsummer Night's Dream'
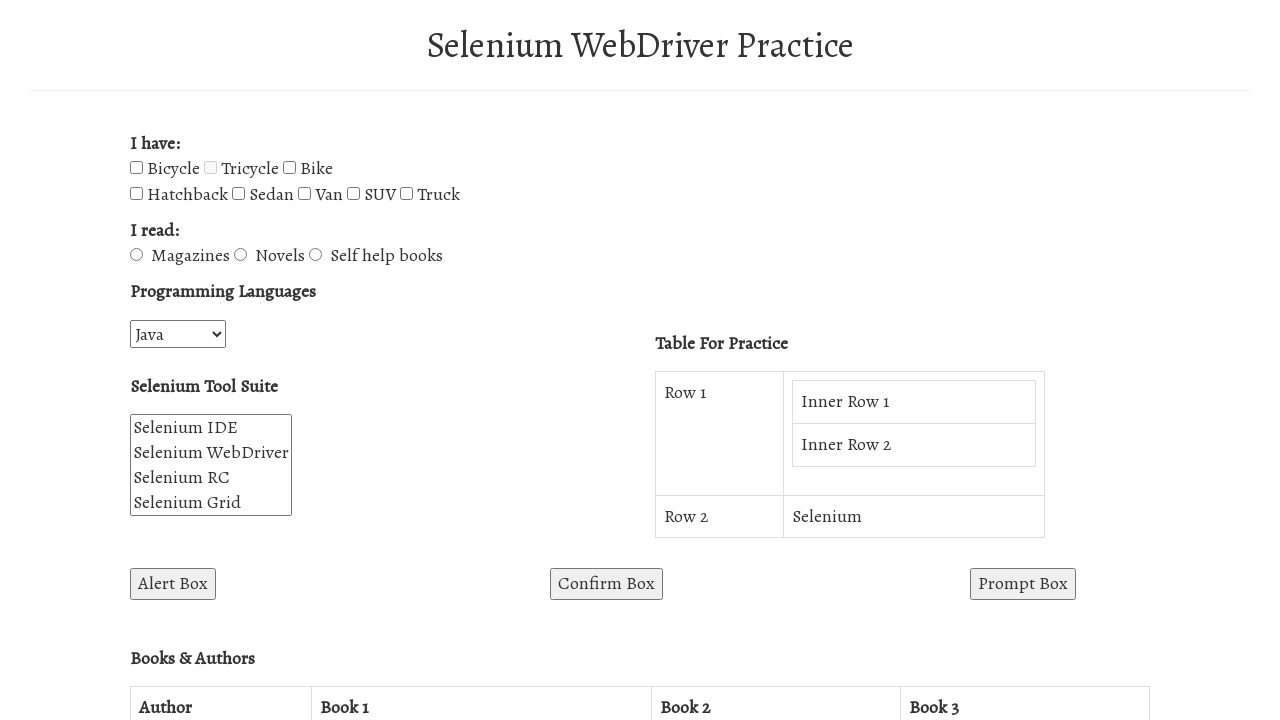

Verified row 2 column 4 is accessible with text: 'Julius Caesar'
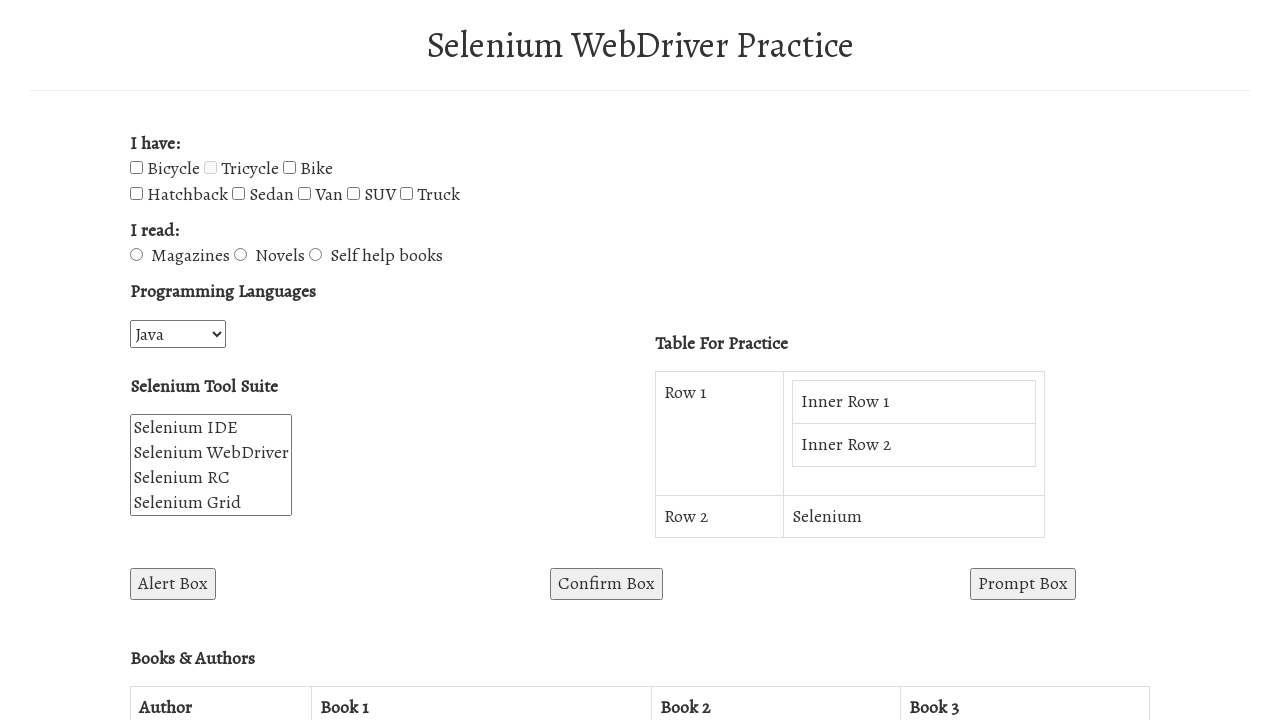

Verified row 3 column 1 is accessible with text: 'J. R. R. Tolkien'
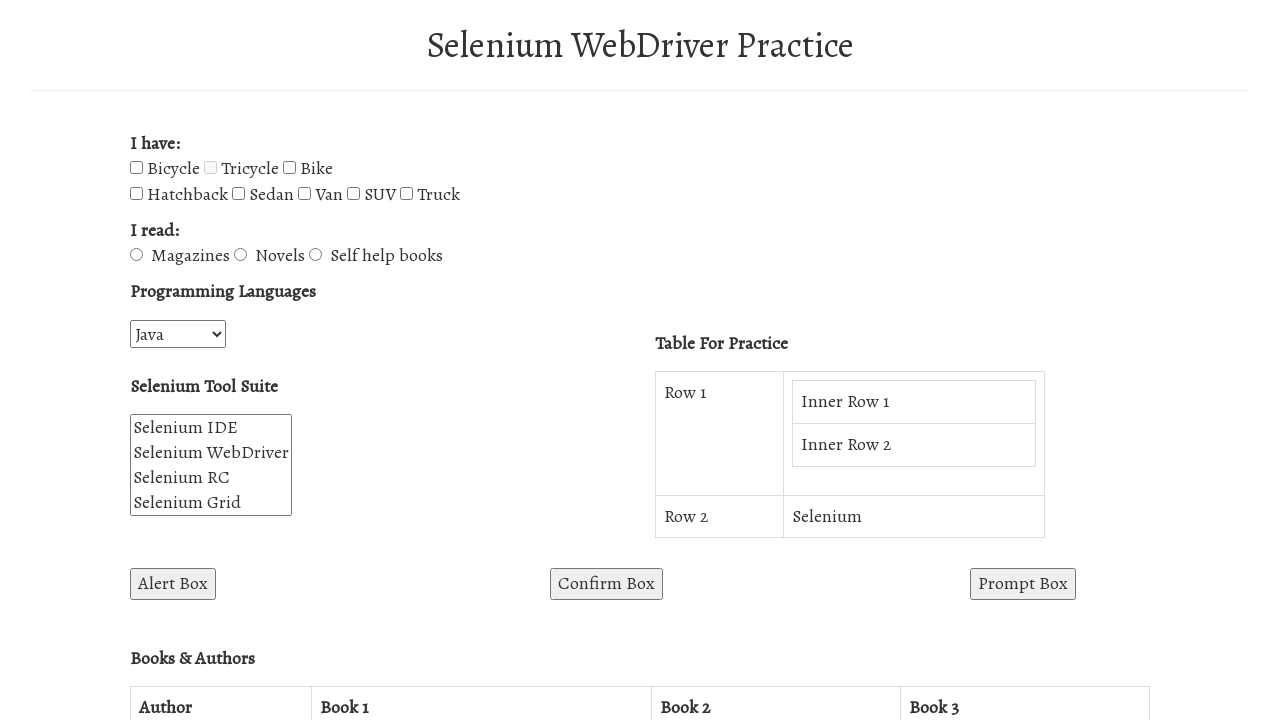

Verified row 3 column 2 is accessible with text: 'The Lord of the Rings'
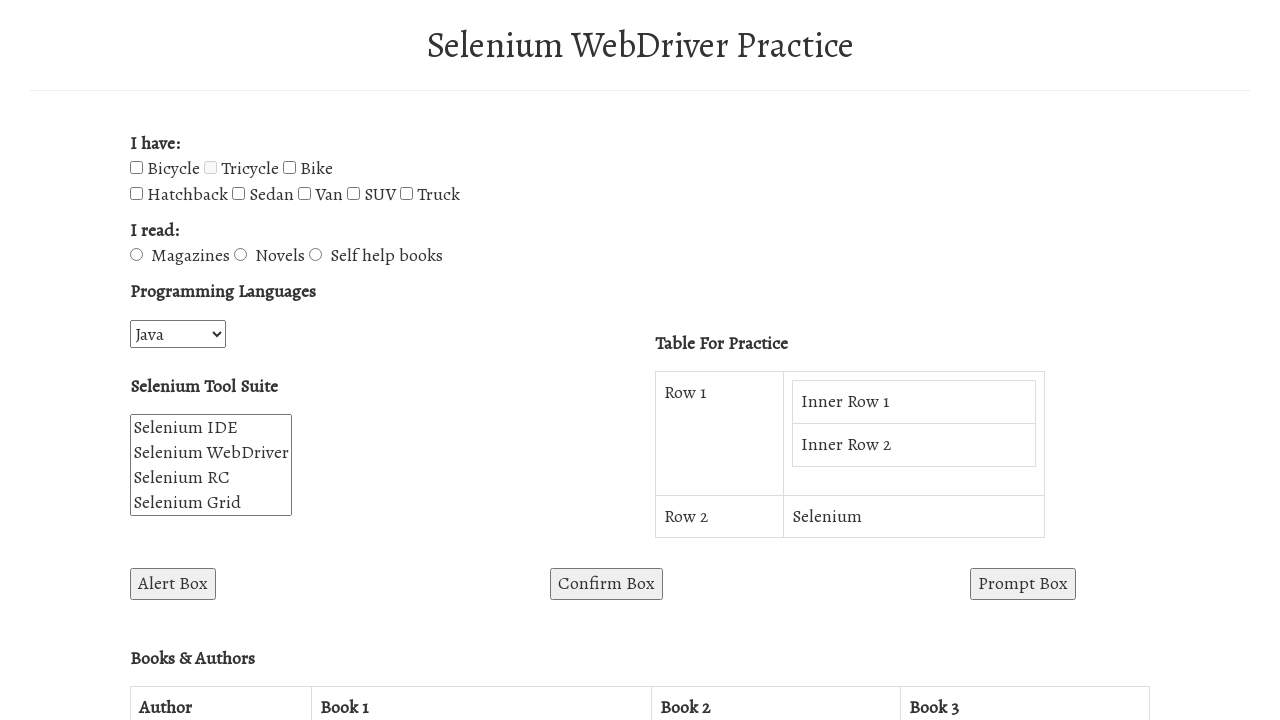

Verified row 3 column 3 is accessible with text: 'The Hobbit'
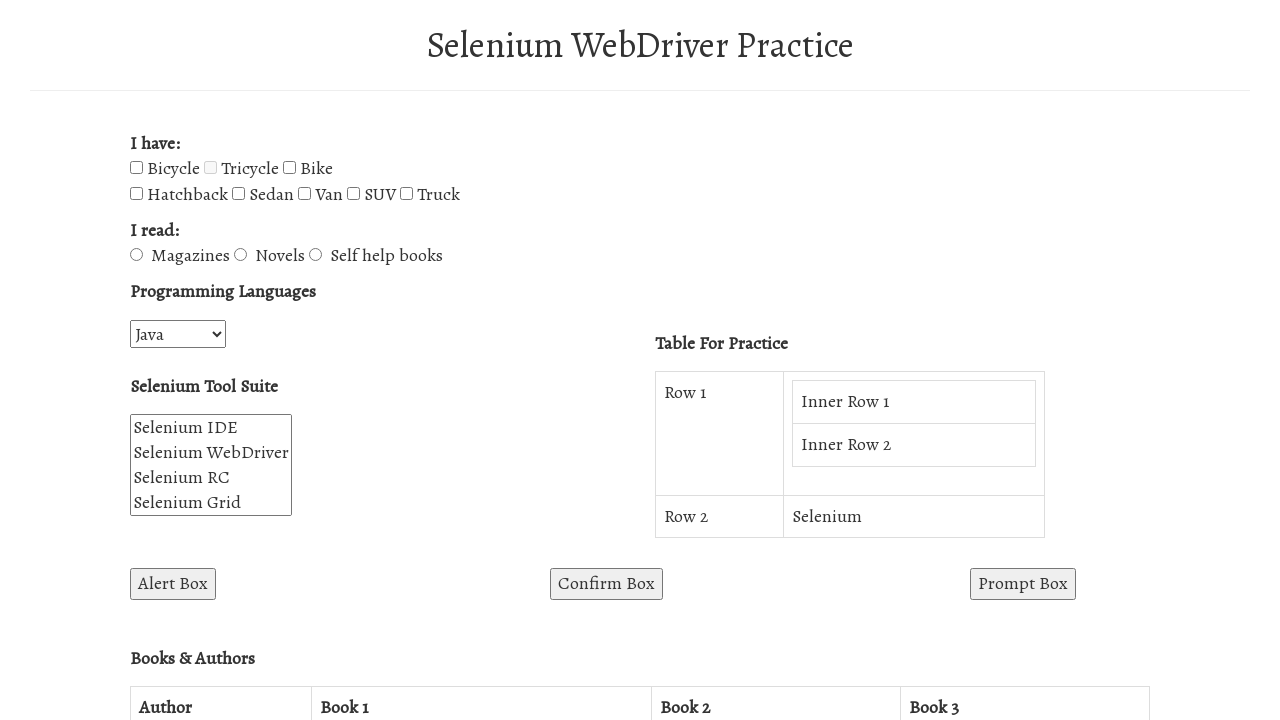

Verified row 3 column 4 is accessible with text: 'Tales from the Perilous Realm'
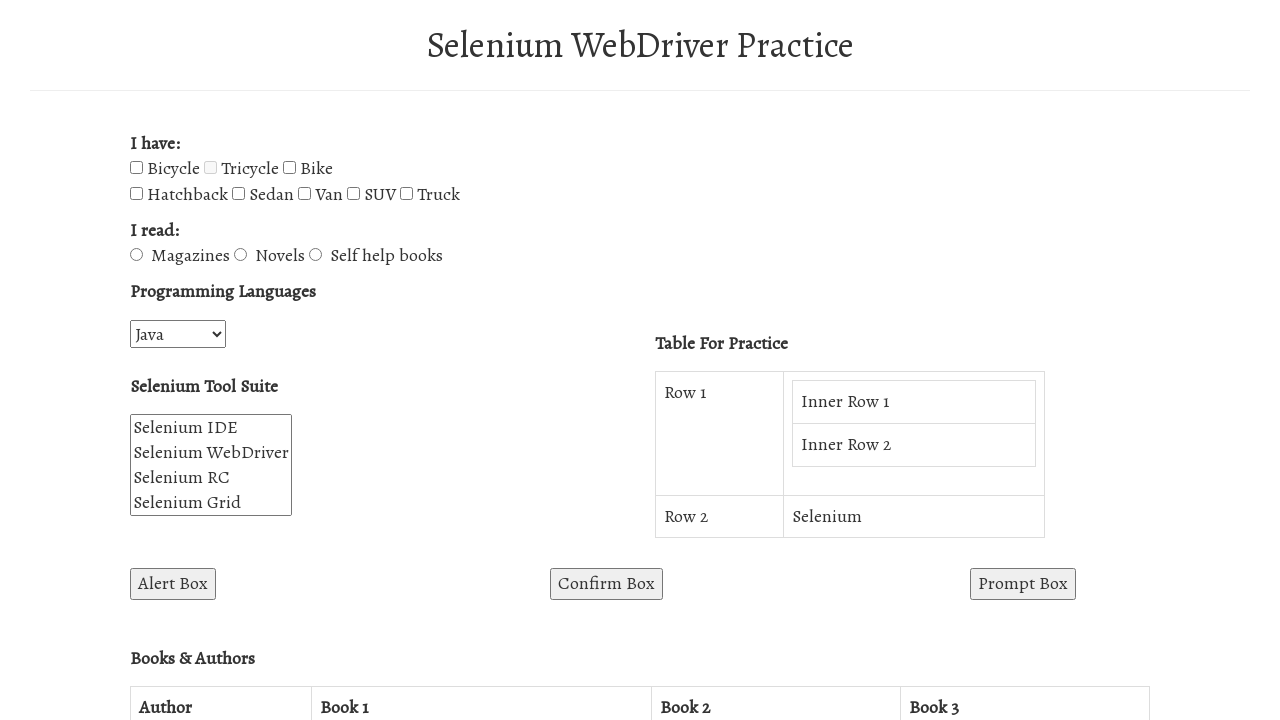

Verified row 4 column 1 is accessible with text: 'Dan Brown'
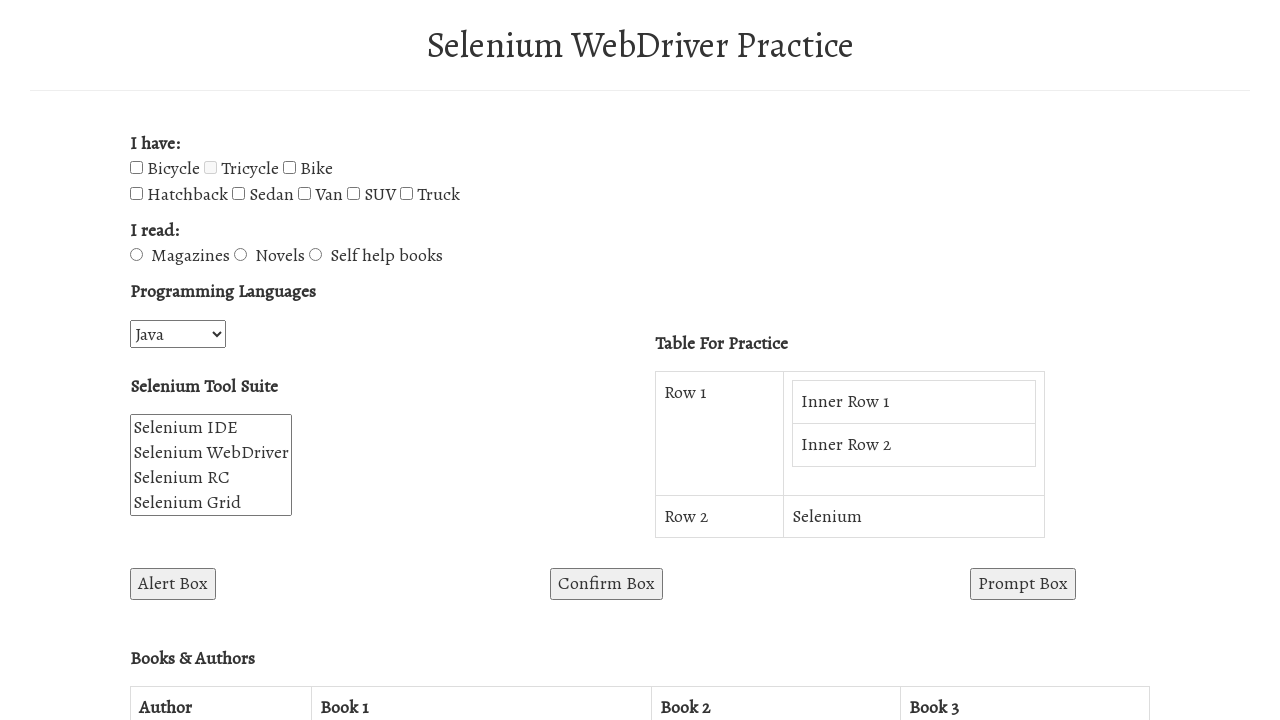

Verified row 4 column 2 is accessible with text: 'The Da Vinci Code'
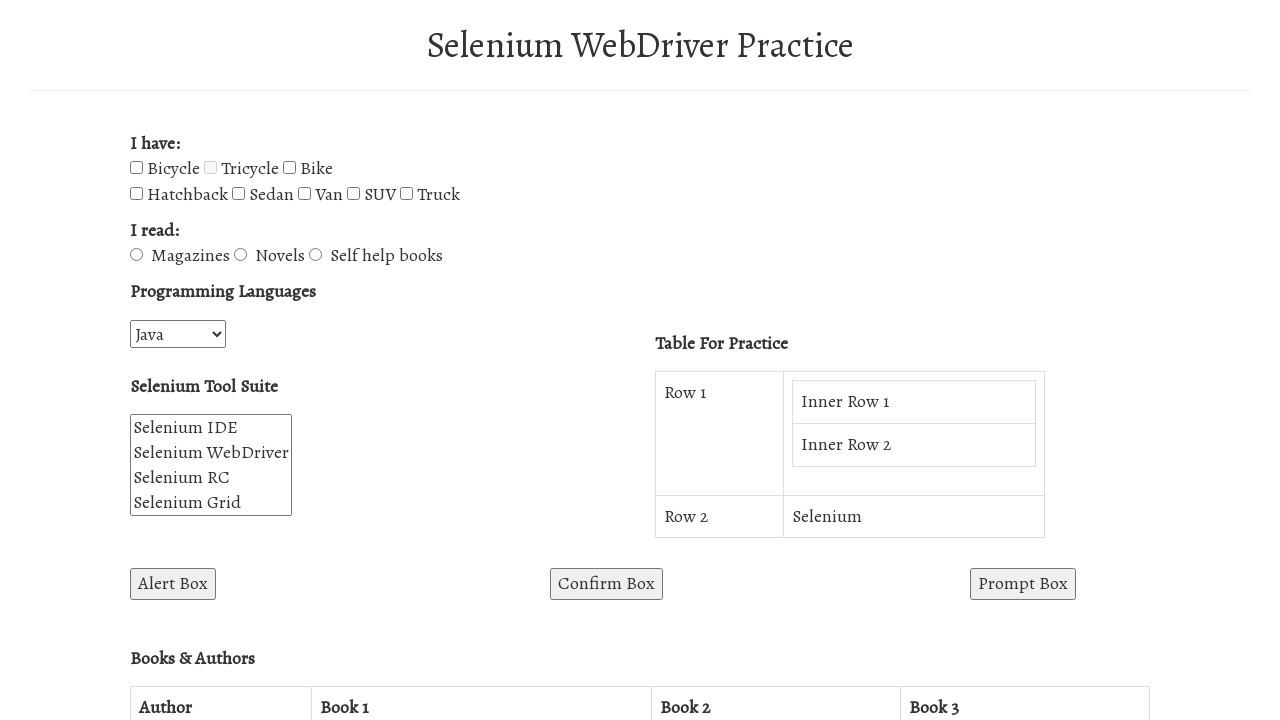

Verified row 4 column 3 is accessible with text: 'Angels & Demons'
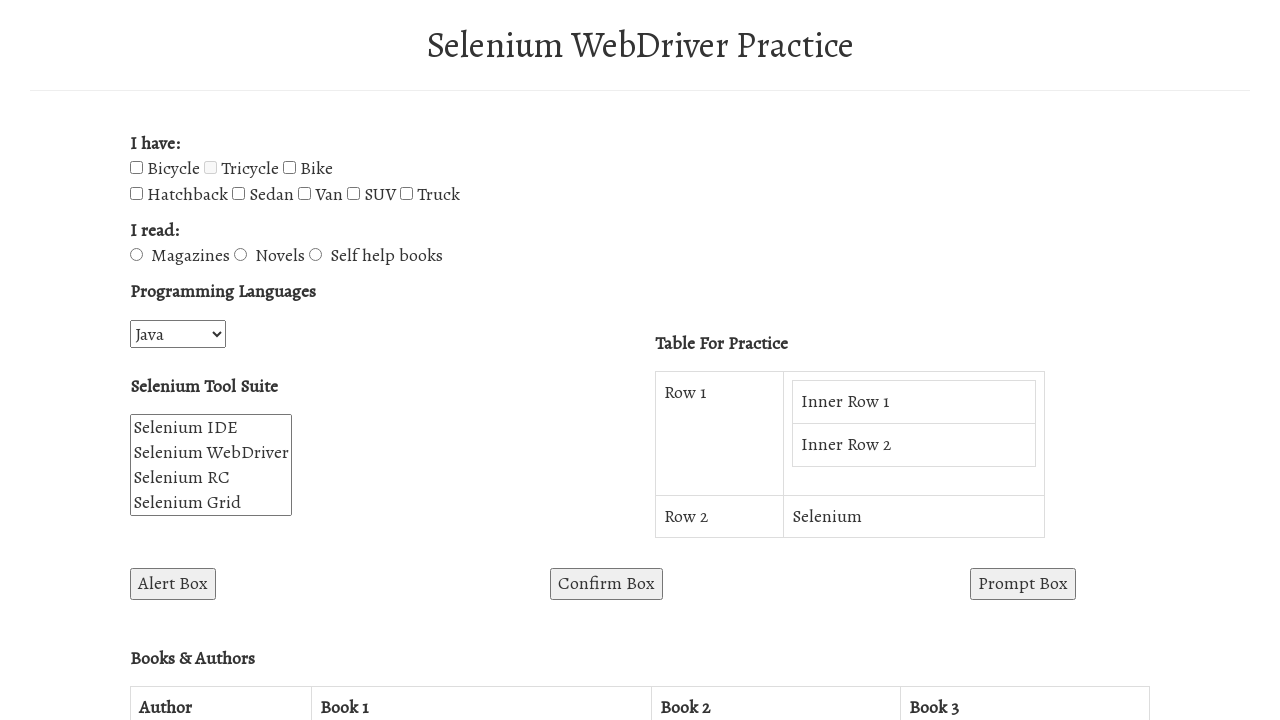

Verified row 4 column 4 is accessible with text: 'Deception Point'
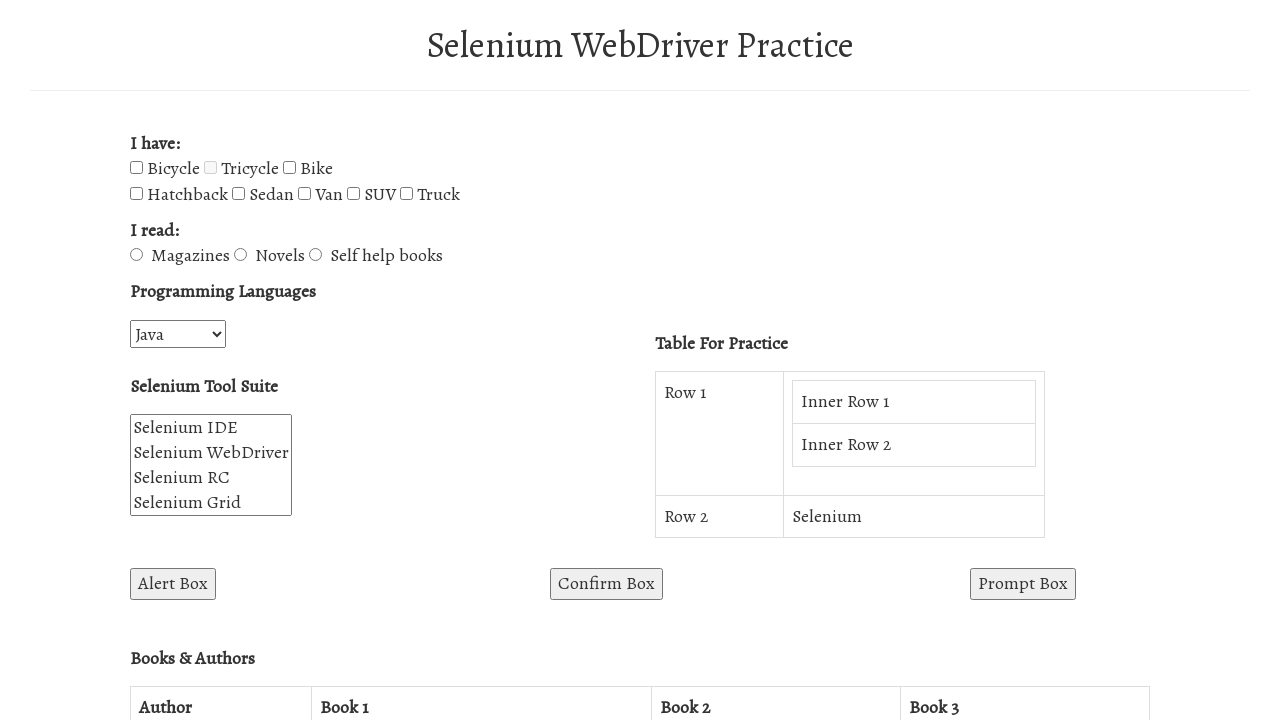

Verified row 5 column 1 is accessible with text: 'J. K. Rowling'
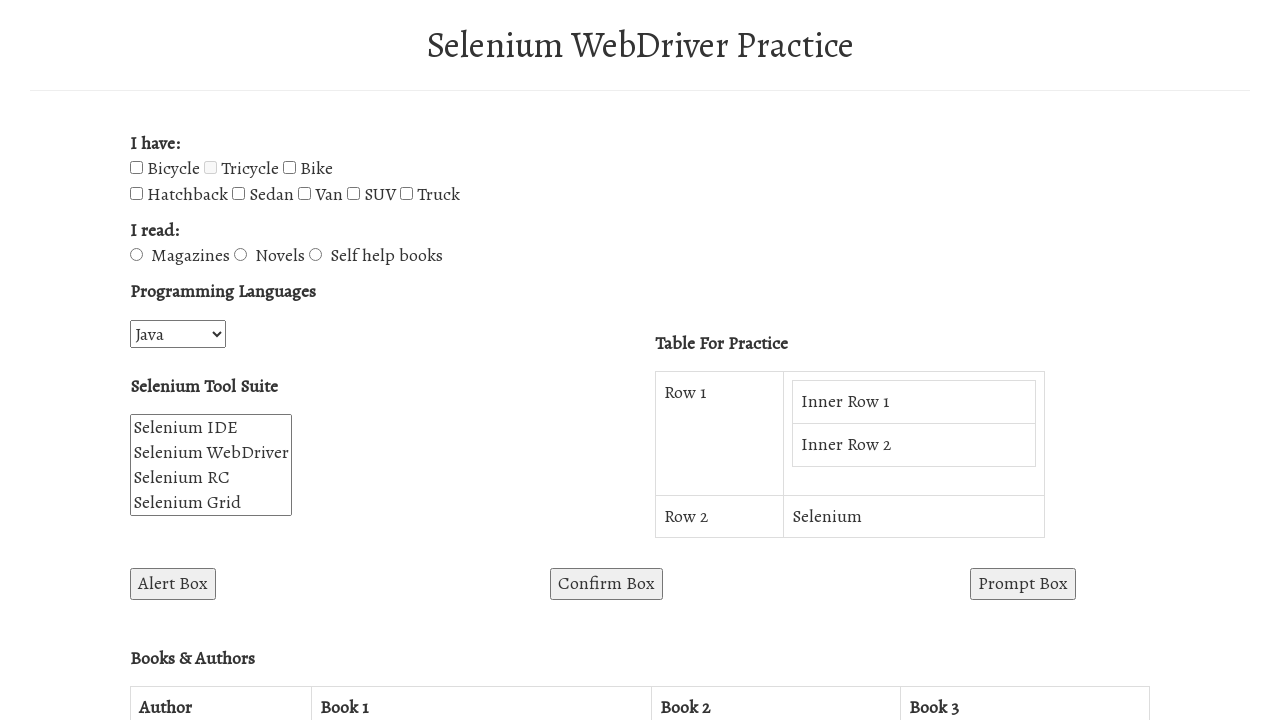

Verified row 5 column 2 is accessible with text: 'Fantastic Beasts and Where to Find Them'
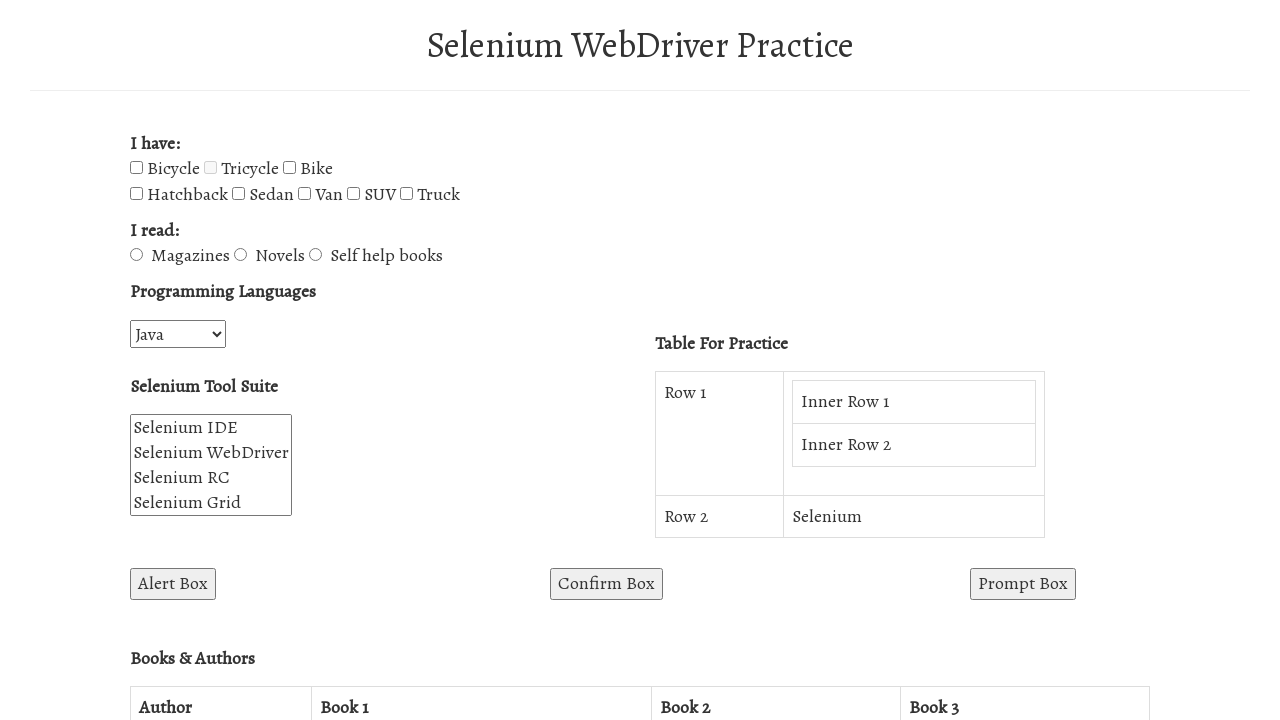

Verified row 5 column 3 is accessible with text: 'Harry Potter Series'
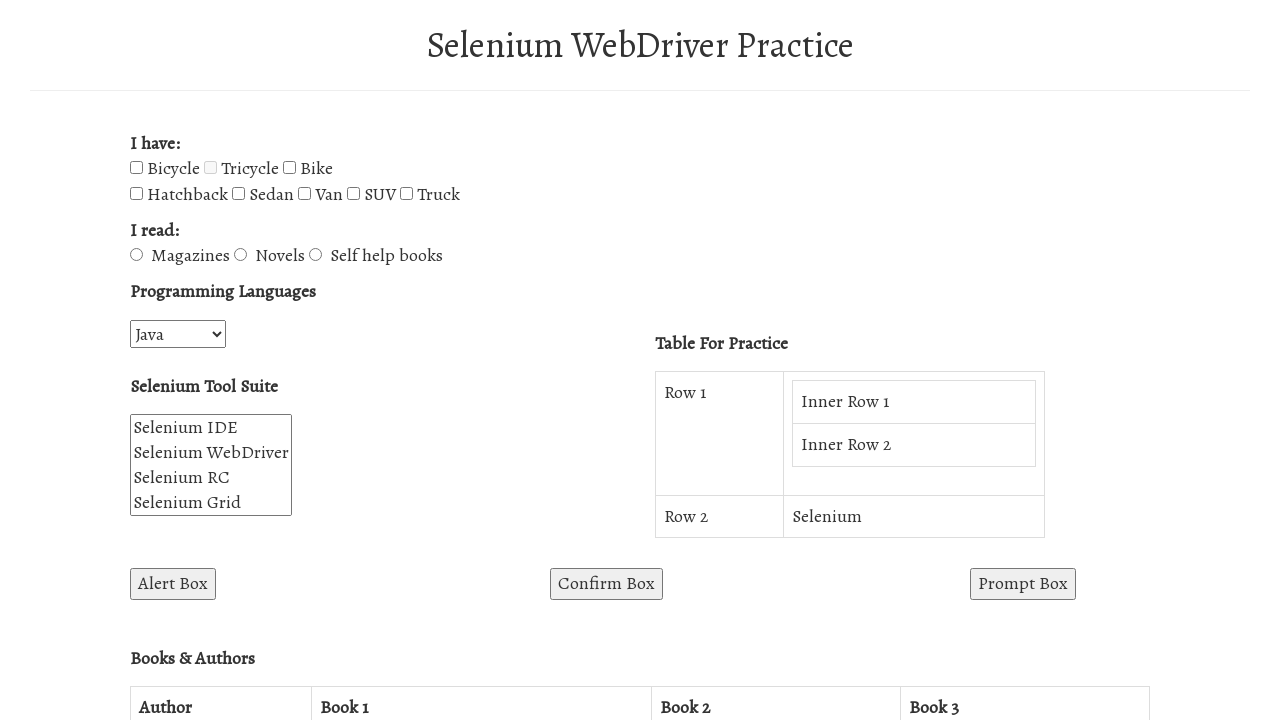

Verified row 5 column 4 is accessible with text: 'The Tales of Beedle the Bard'
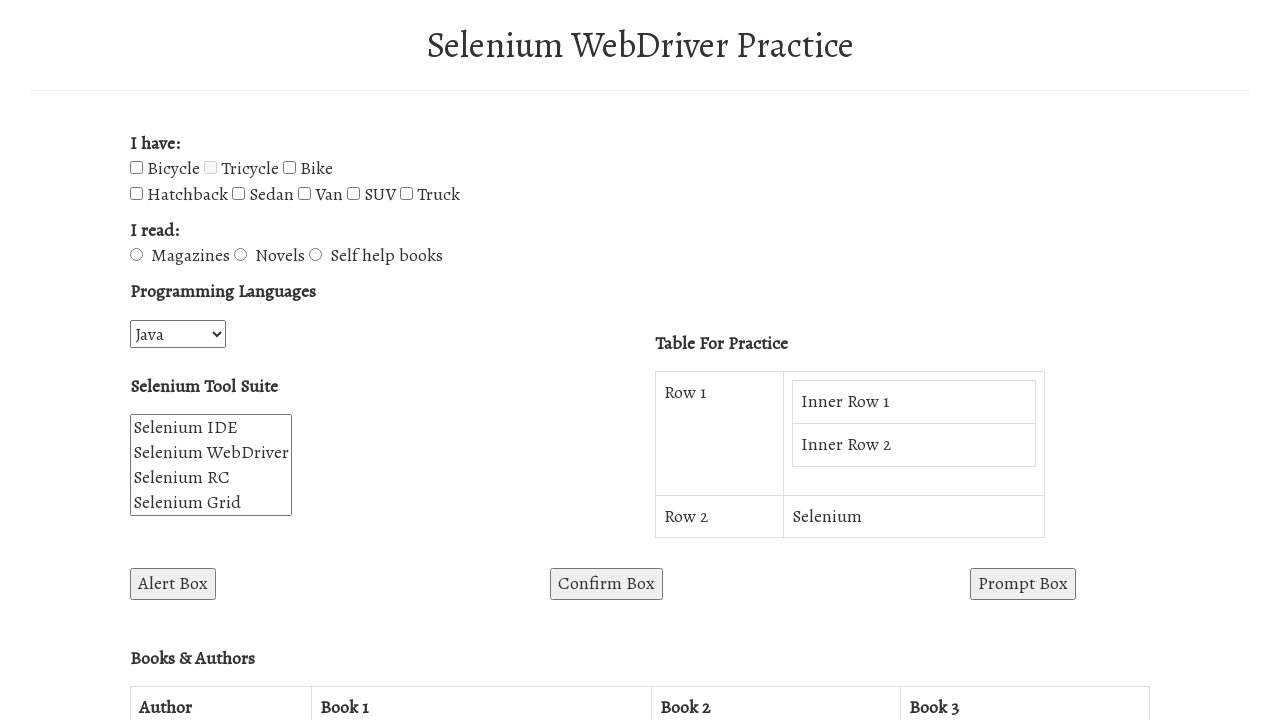

Verified row 6 column 1 is accessible with text: 'John Grisham'
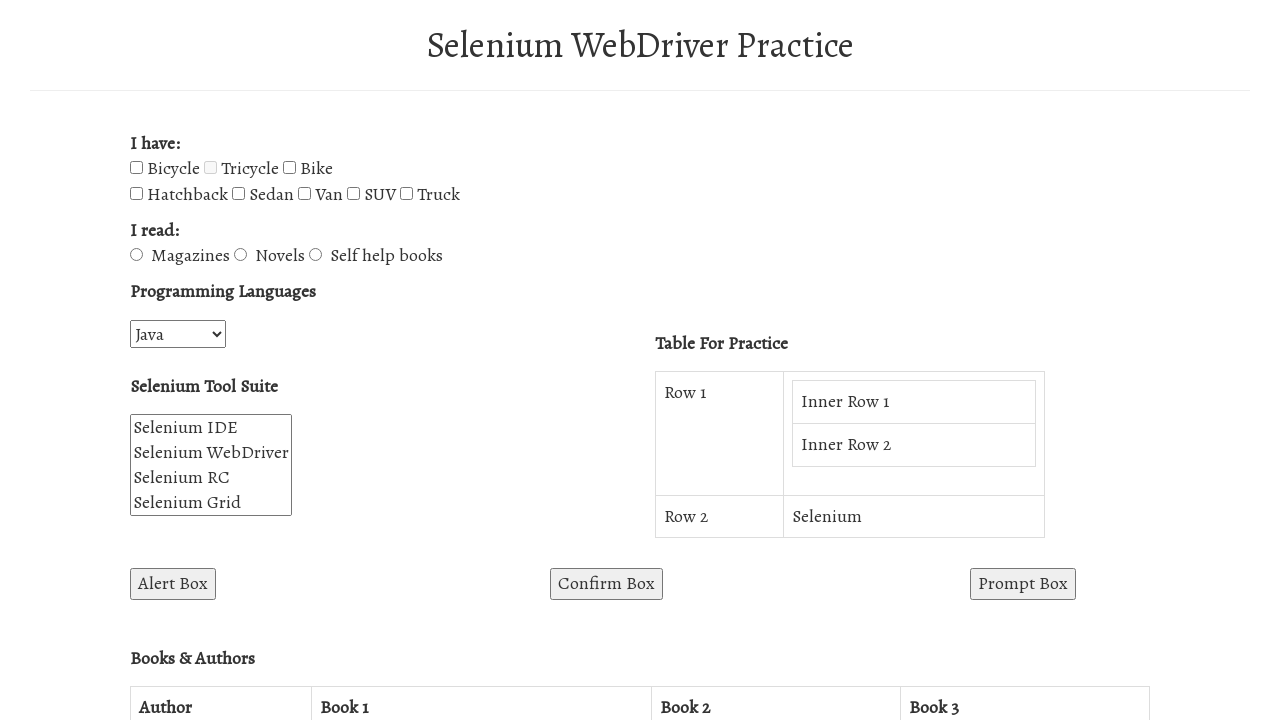

Verified row 6 column 2 is accessible with text: 'The Whistler'
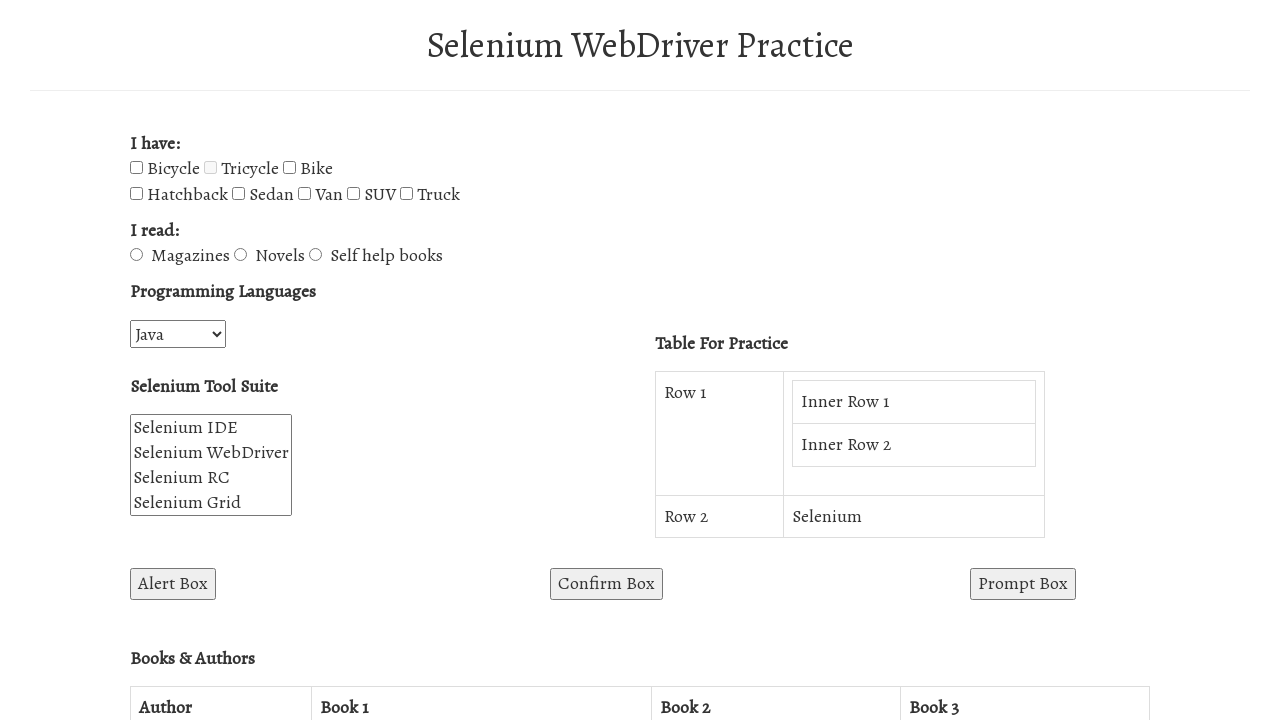

Verified row 6 column 3 is accessible with text: 'A Time to Kill'
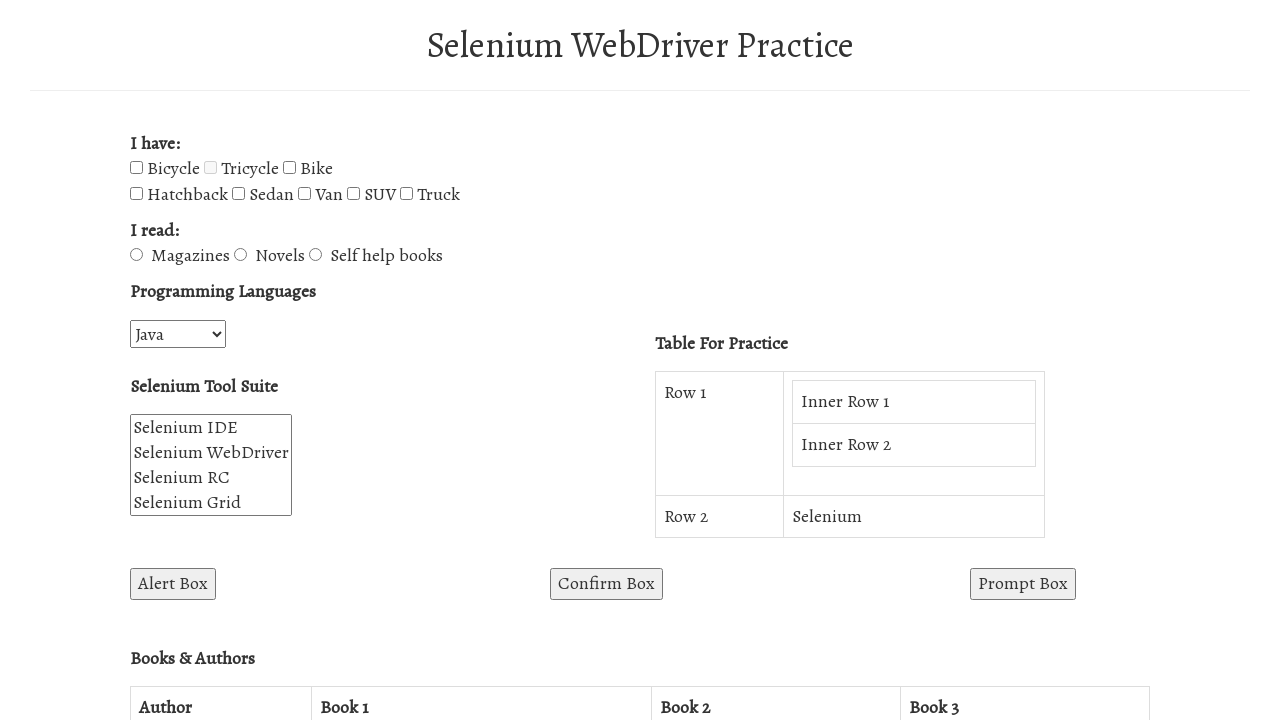

Verified row 6 column 4 is accessible with text: 'The Firm'
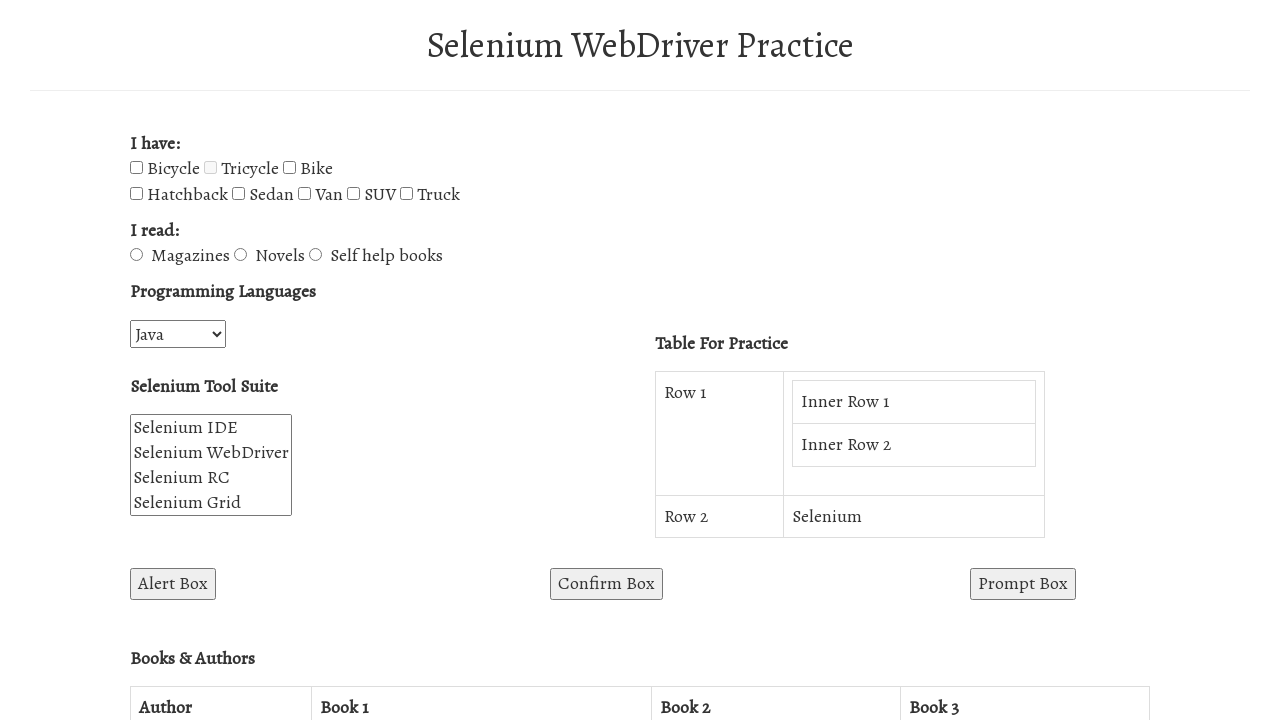

Verified row 7 column 1 is accessible with text: 'Nora Roberts'
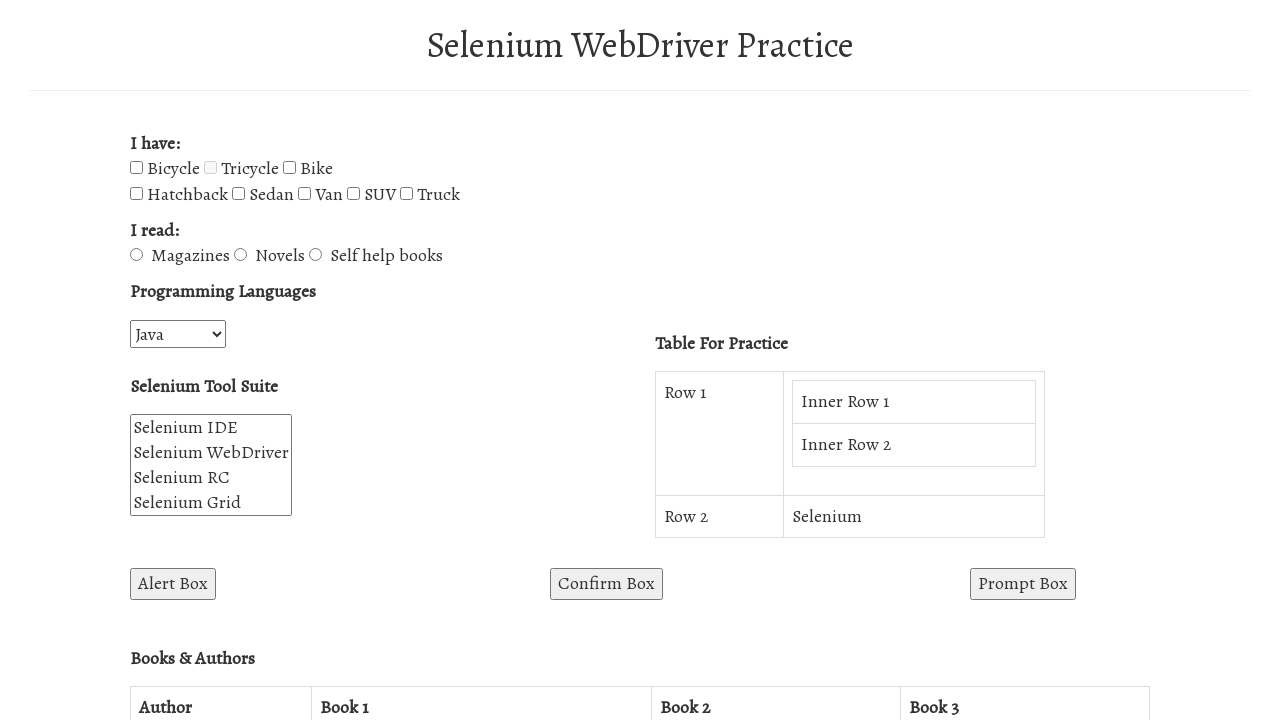

Verified row 7 column 2 is accessible with text: 'Jewels of the Sun'
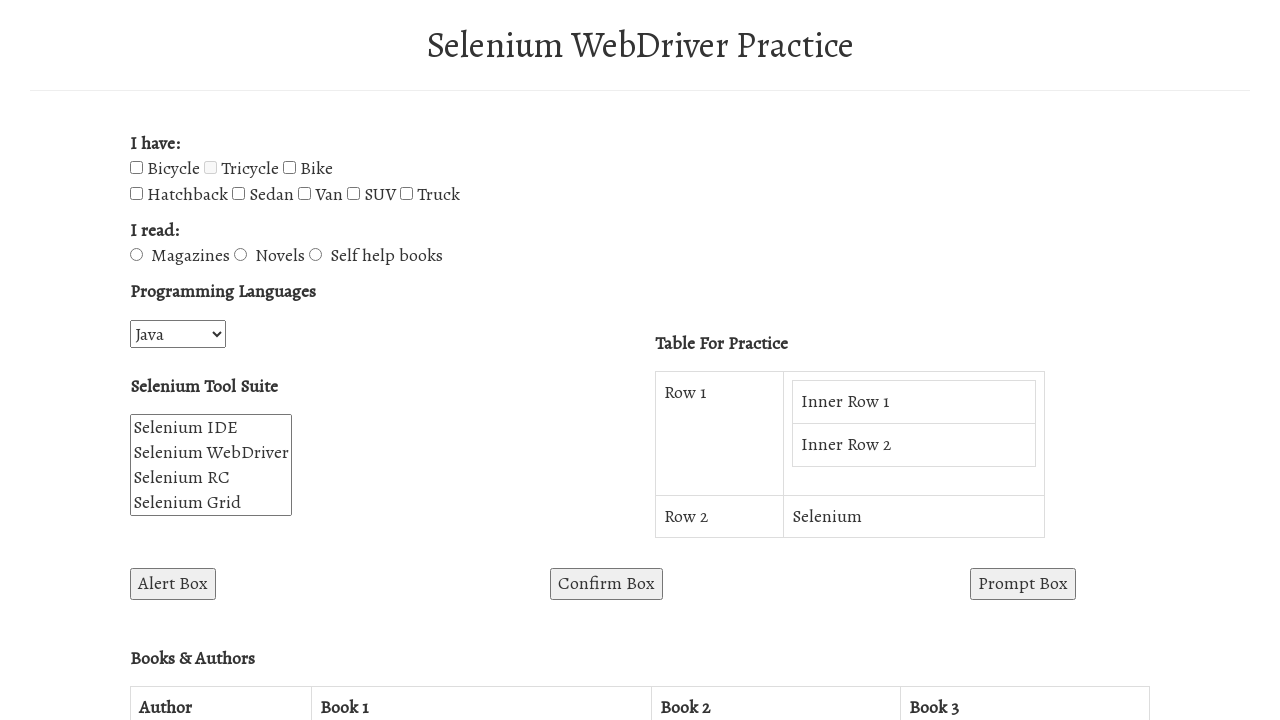

Verified row 7 column 3 is accessible with text: 'The Obsession'
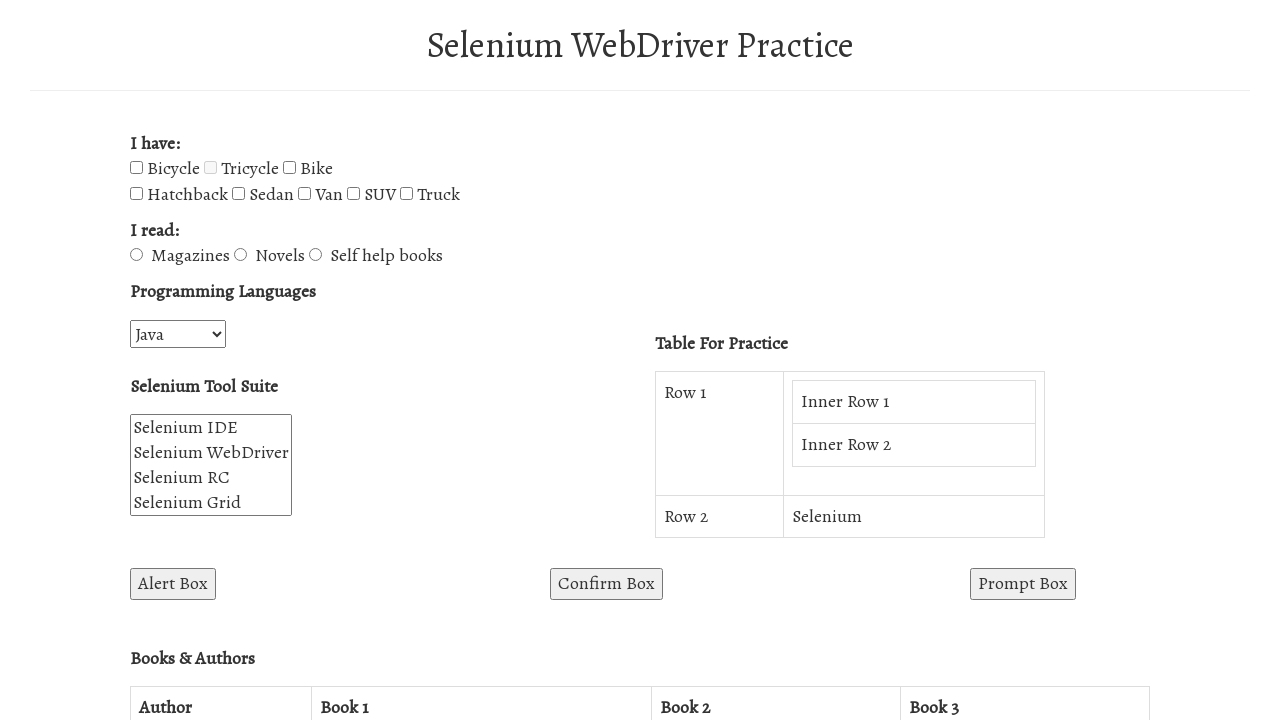

Verified row 7 column 4 is accessible with text: 'Stars of Fortune'
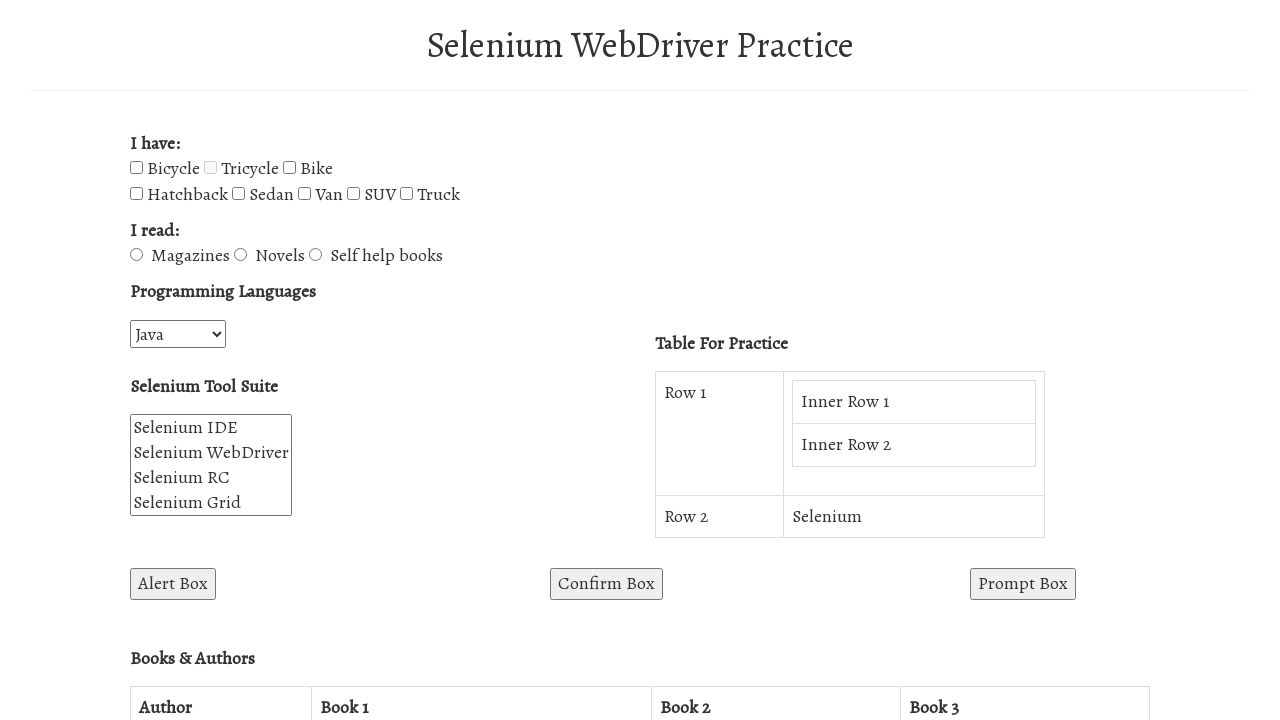

Clicked on table cell at row 2, column 1 to verify interactivity at (221, 361) on xpath=//table[@id='BooksAuthorsTable']/tbody/tr[2]/td[1]
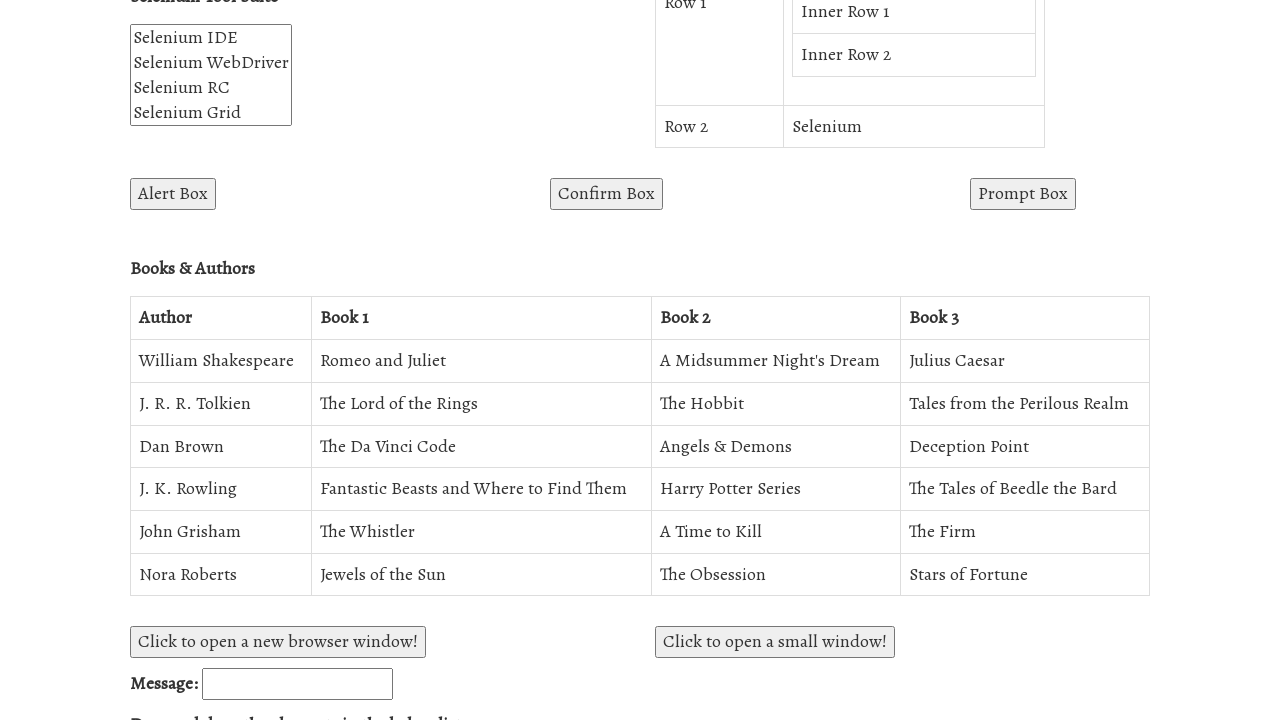

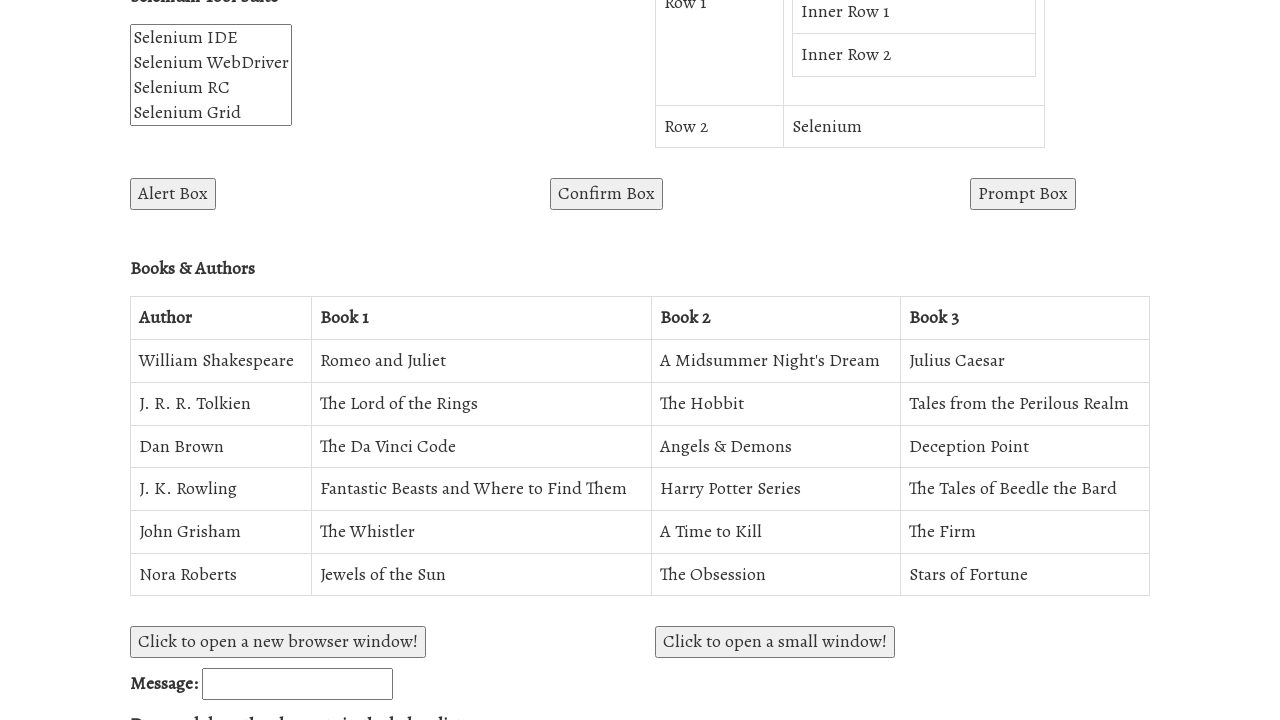